Tests JavaScript alert popup handling by clicking on the page body to trigger an alert and then dismissing it

Starting URL: https://the-internet.herokuapp.com/javascript_alerts

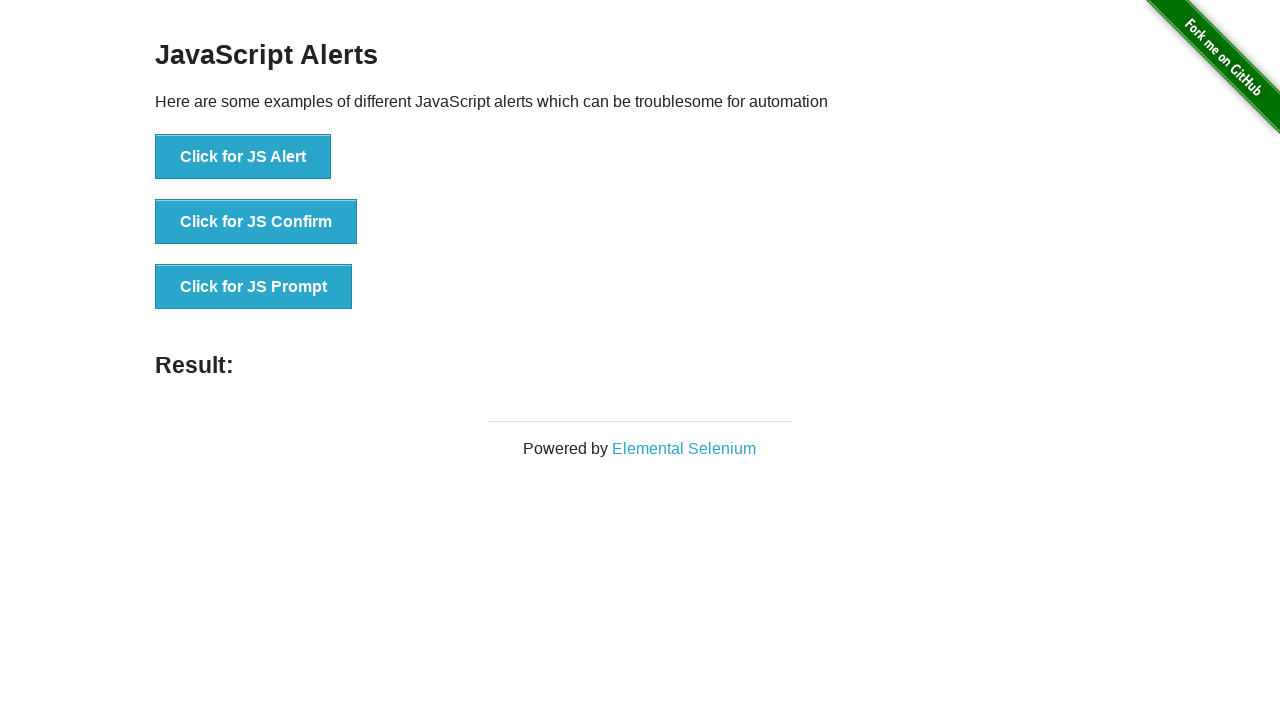

Clicked the JavaScript alert button to trigger alert popup at (243, 157) on button[onclick='jsAlert()']
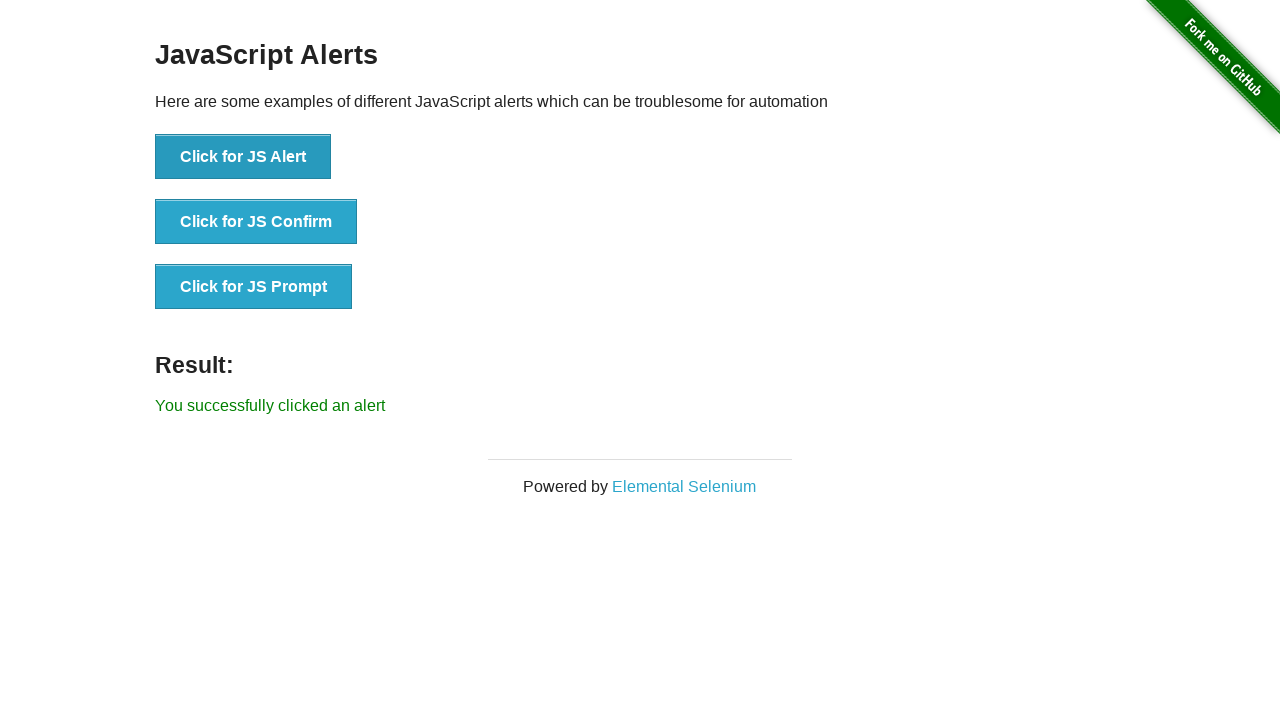

Registered dialog handler to dismiss alert popups
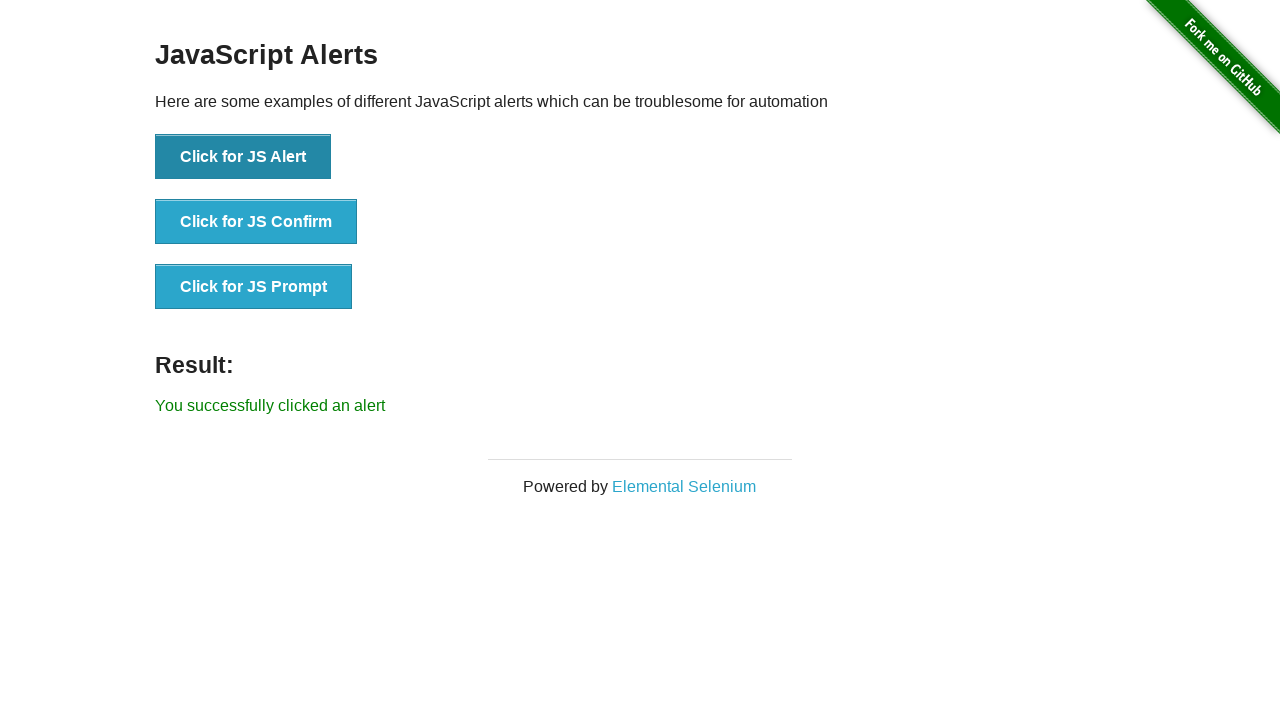

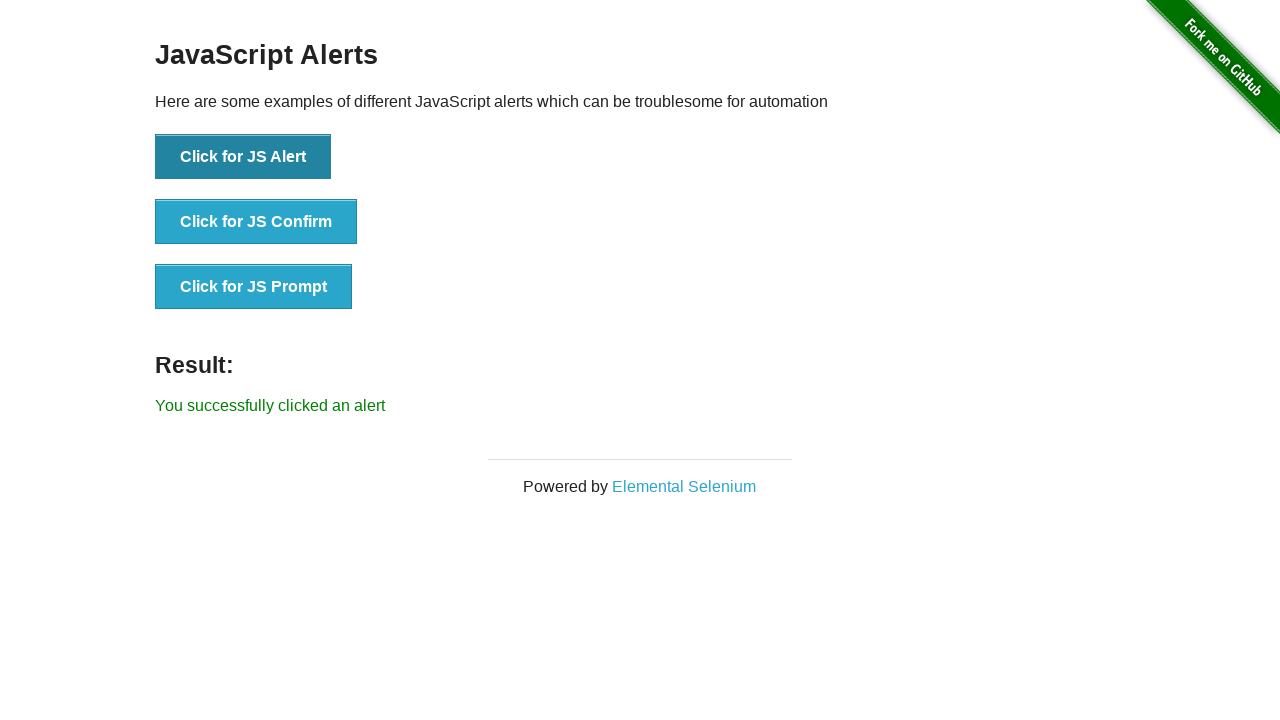